Tests modal dialog functionality by clicking a button to show a small modal and then removing the modal element from the DOM using JavaScript execution

Starting URL: https://demoqa.com/modal-dialogs

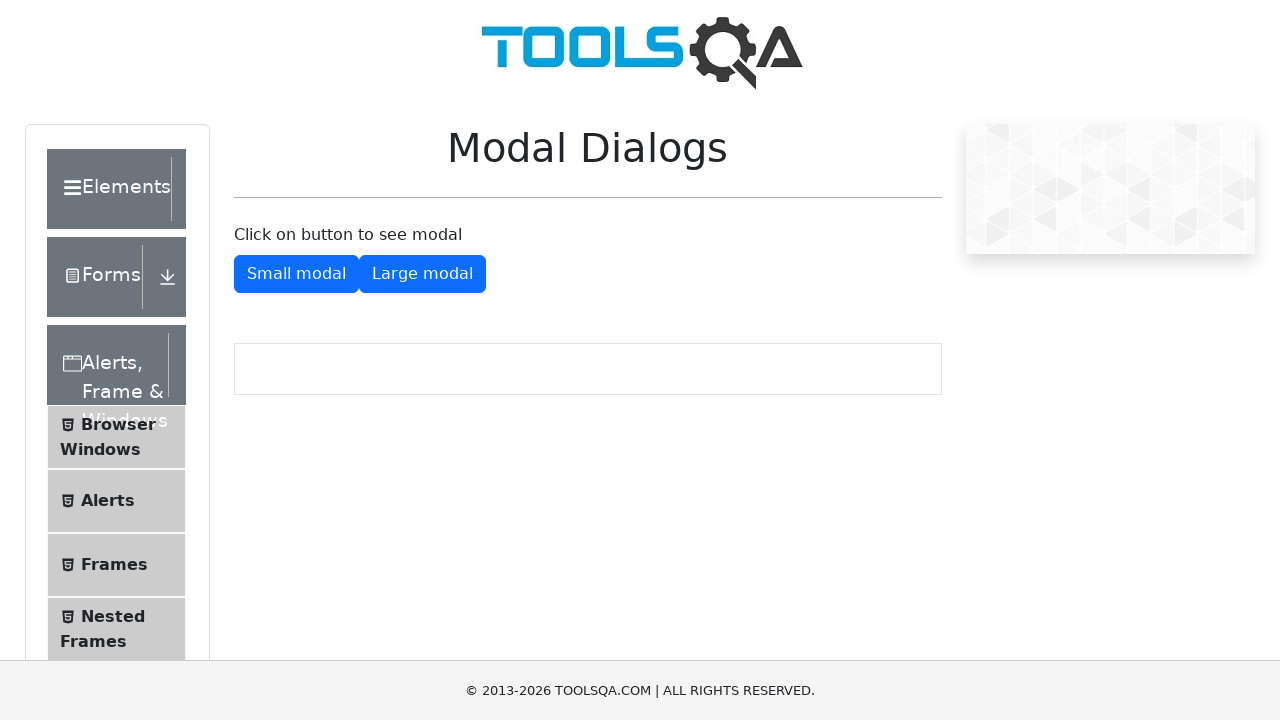

Clicked 'Show Small Modal' button at (296, 274) on #showSmallModal
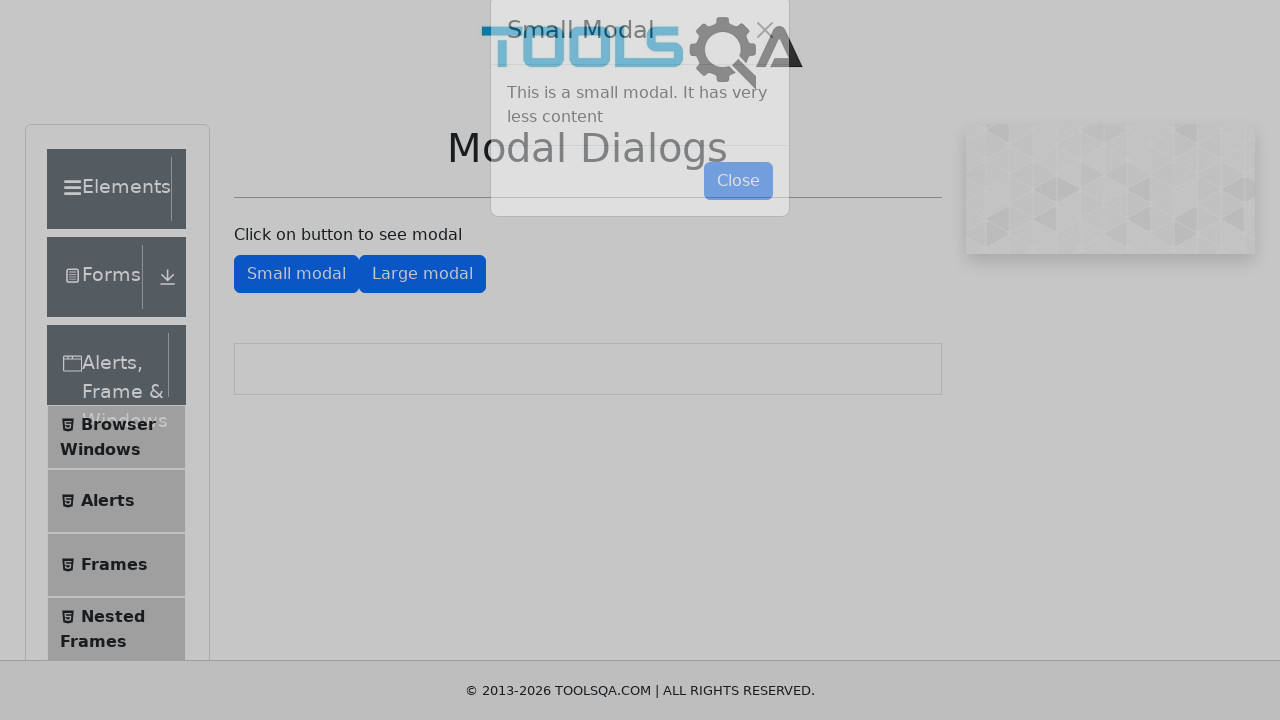

Modal dialog appeared on page
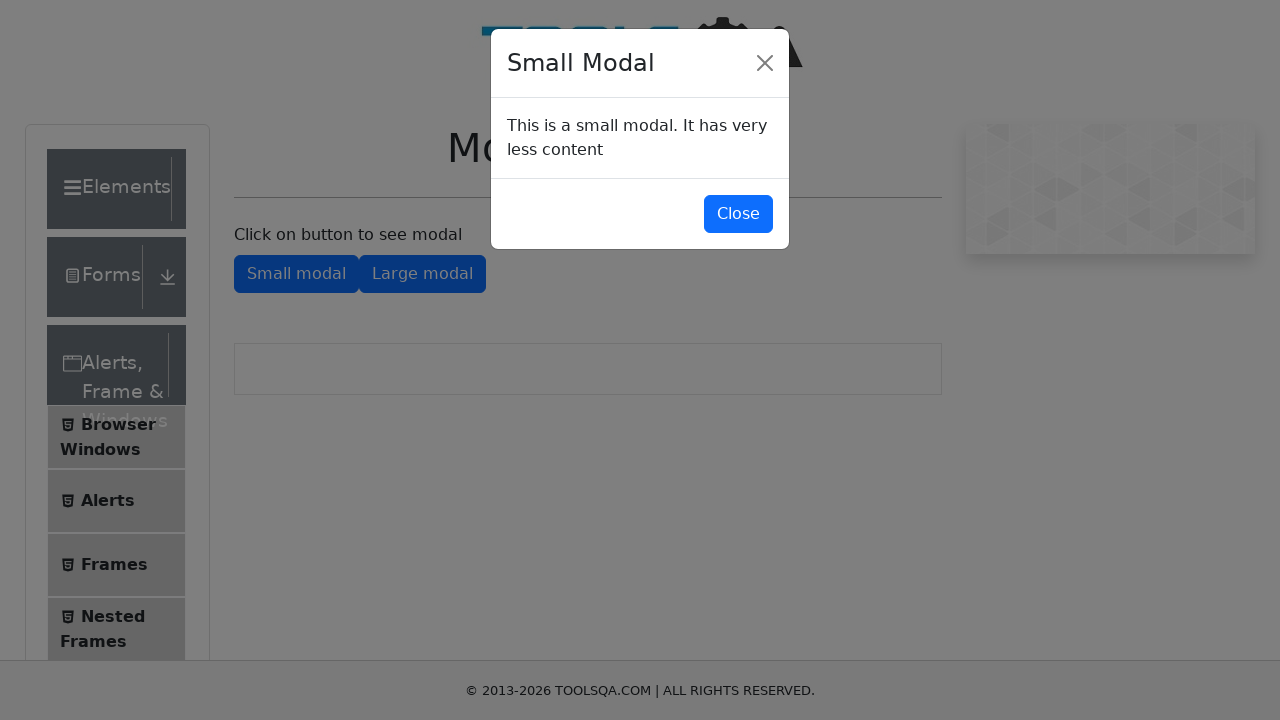

Removed modal element from DOM using JavaScript execution
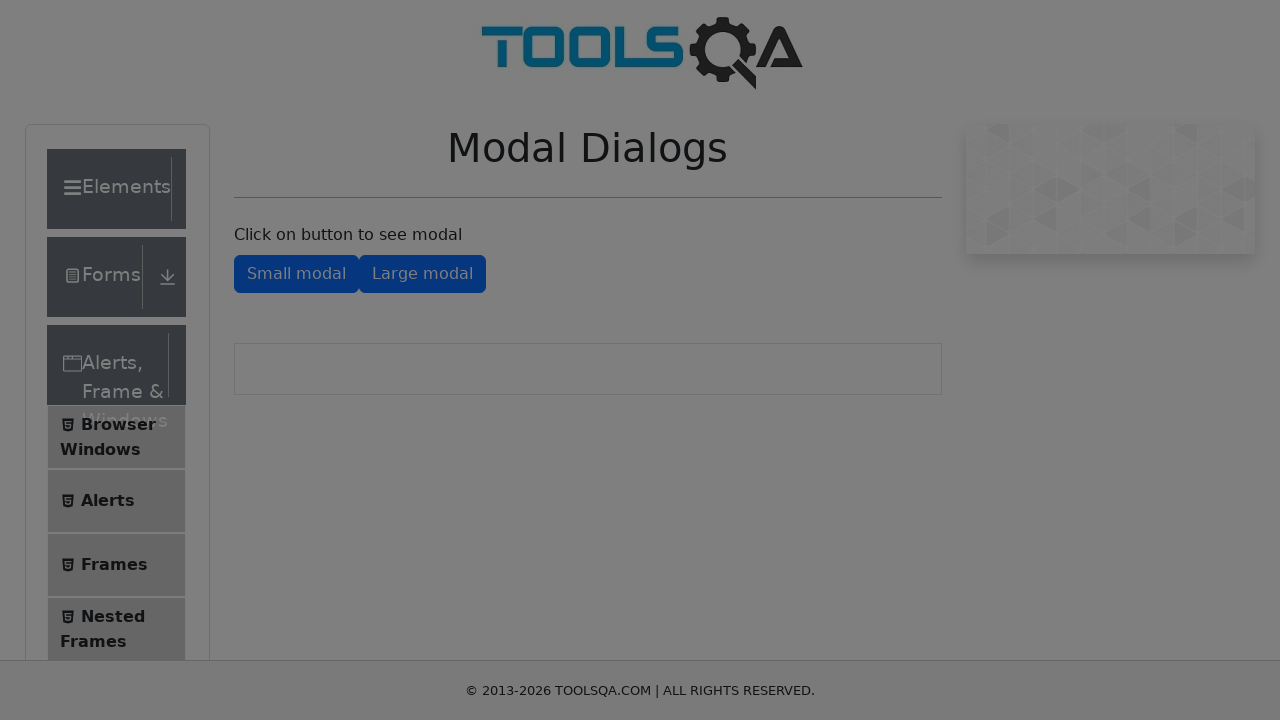

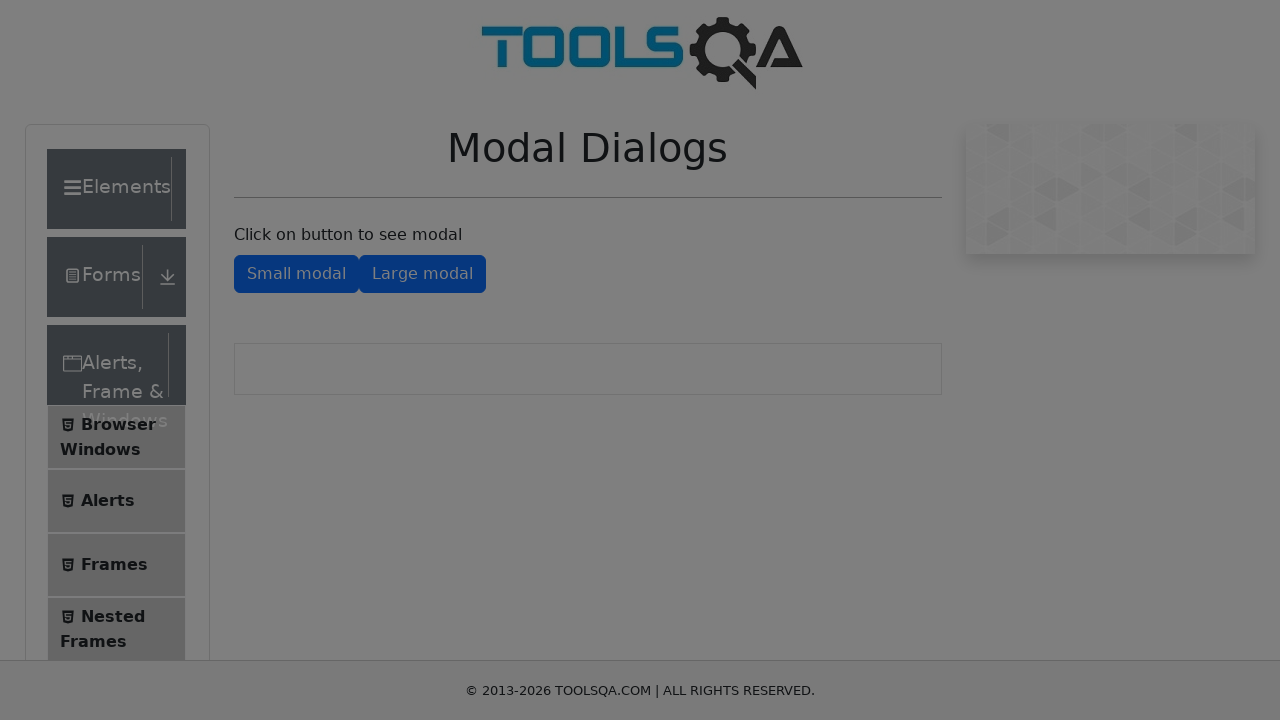